Tests the full name input field by entering "Harry Potter" and clicking submit, then verifies the name is displayed in the output

Starting URL: https://demoqa.com/text-box

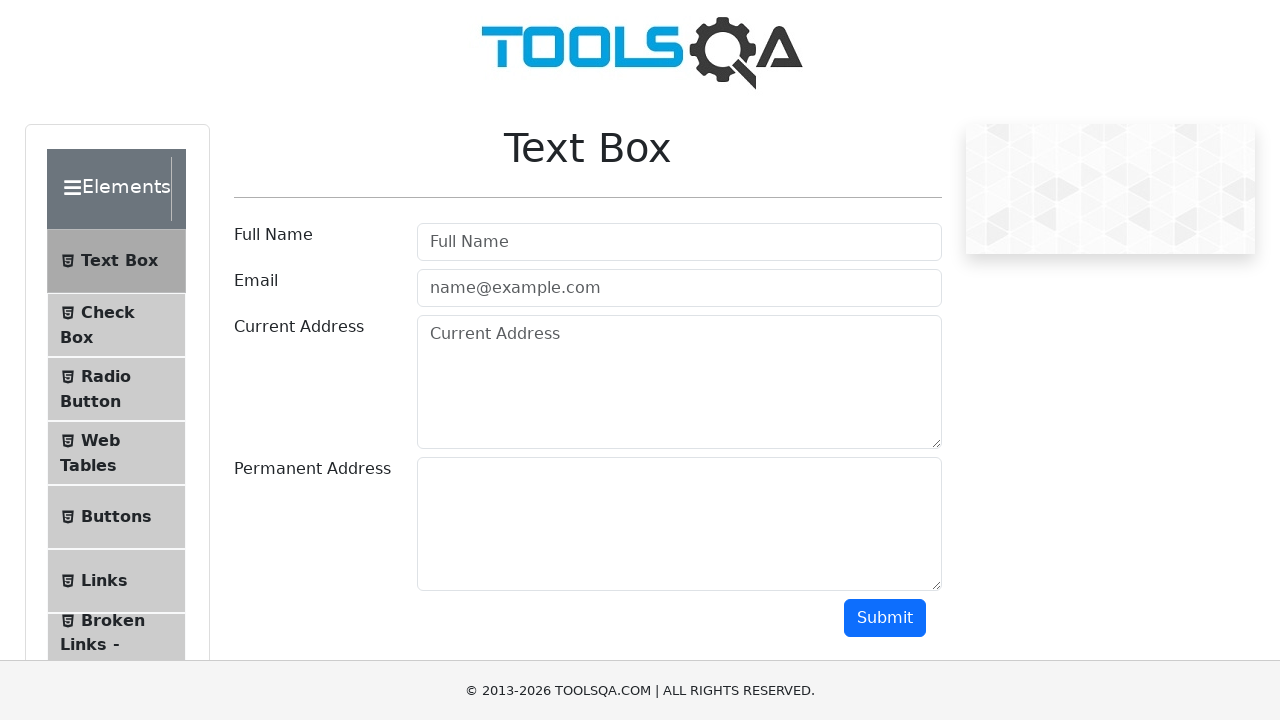

Filled full name field with 'Harry Potter' on input#userName
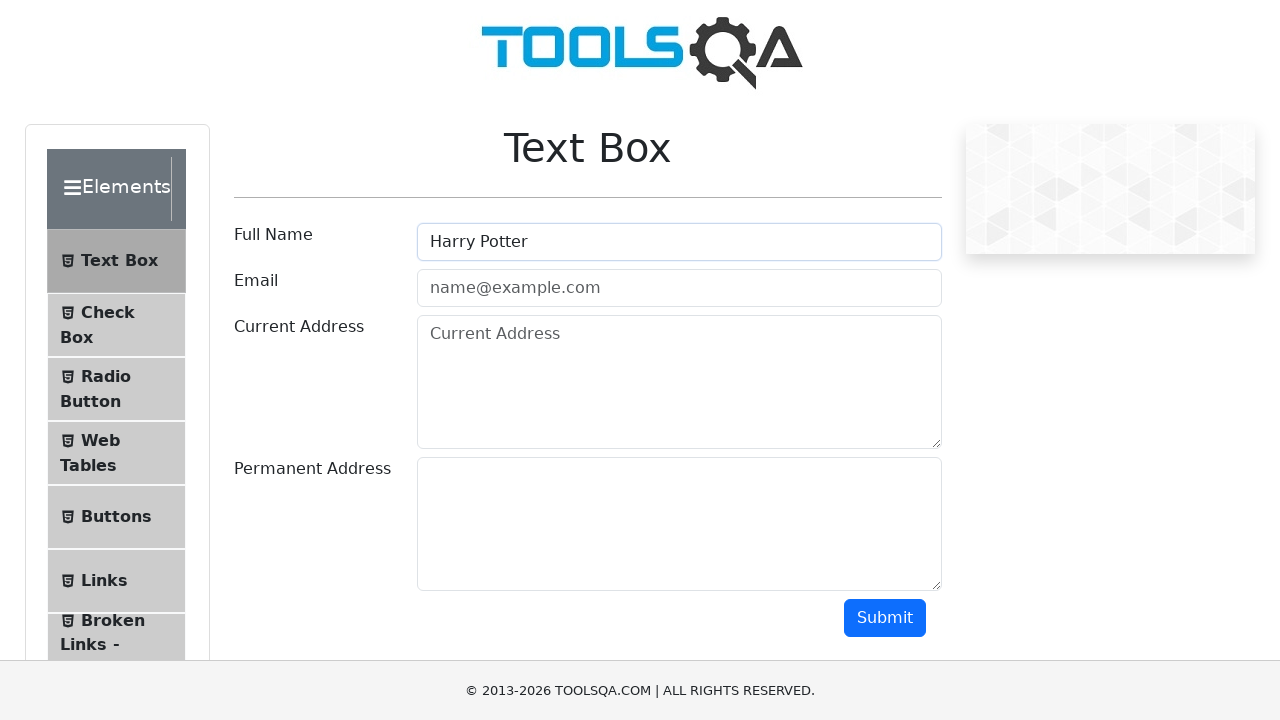

Clicked submit button at (885, 618) on button#submit
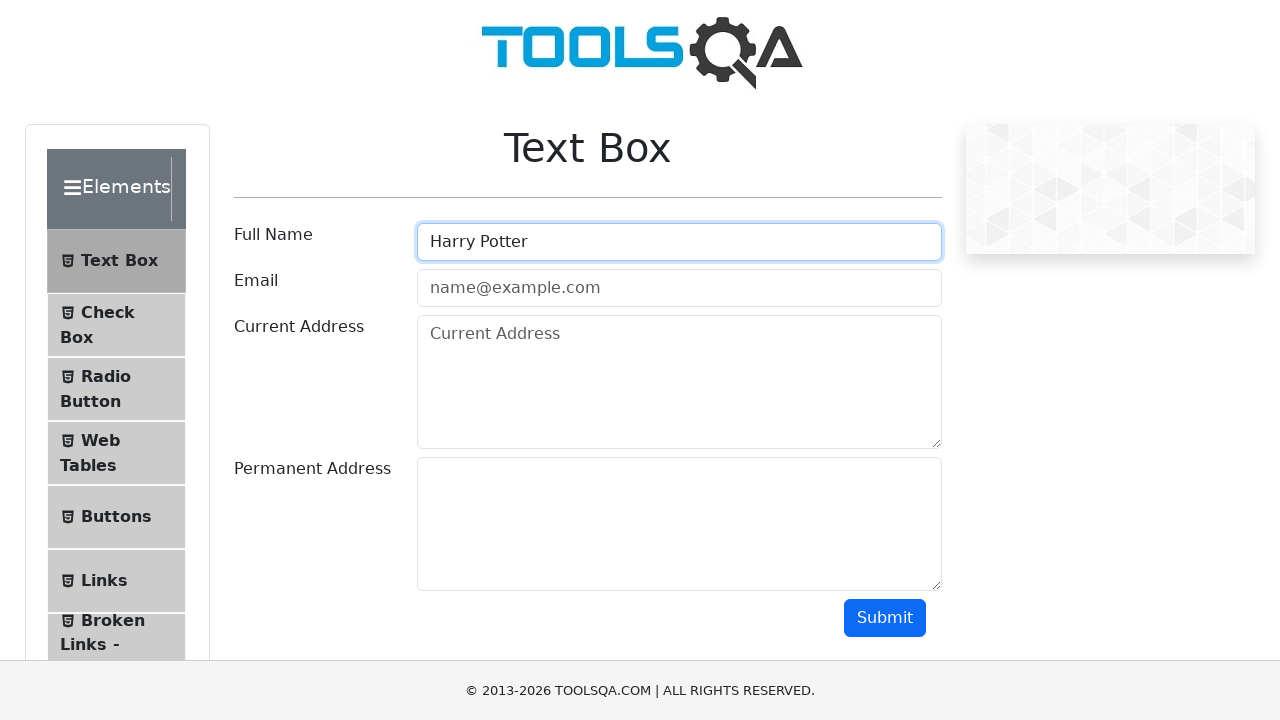

Verified name output is displayed
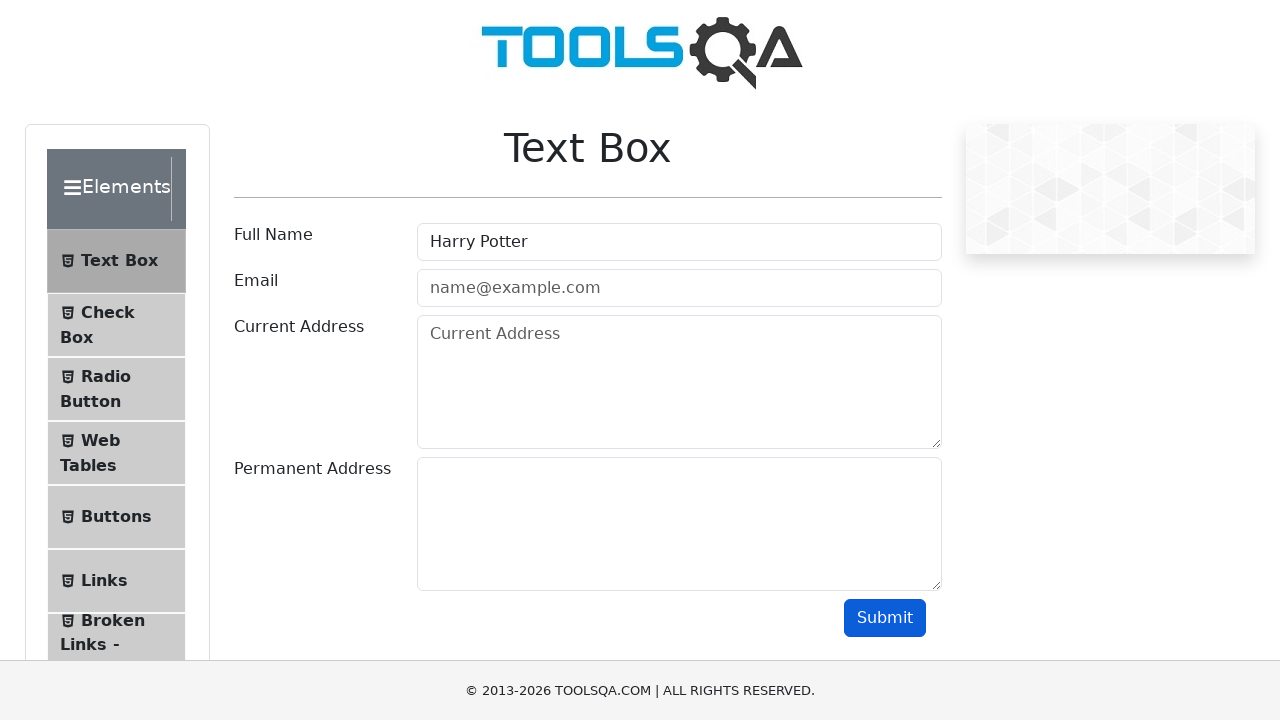

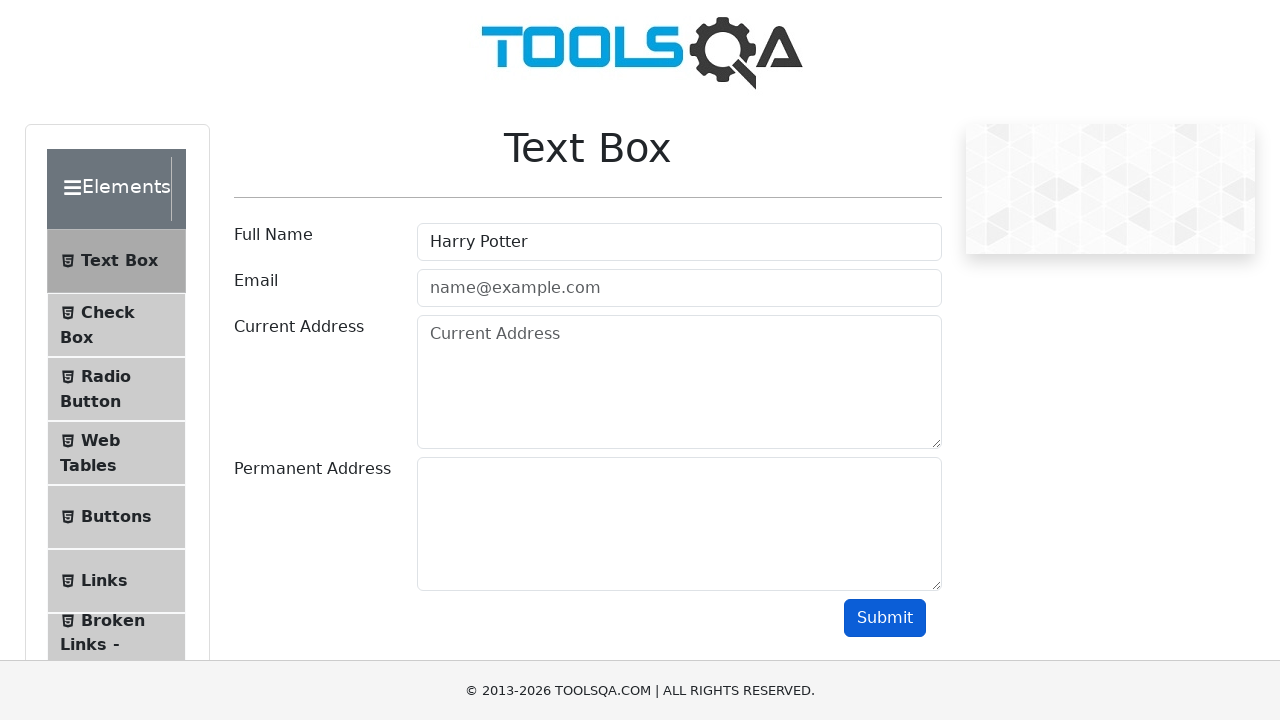